Tests alert with textbox functionality by clicking on the alert tab, triggering a prompt box, entering text into the prompt, and accepting it

Starting URL: http://demo.automationtesting.in/Alerts.html

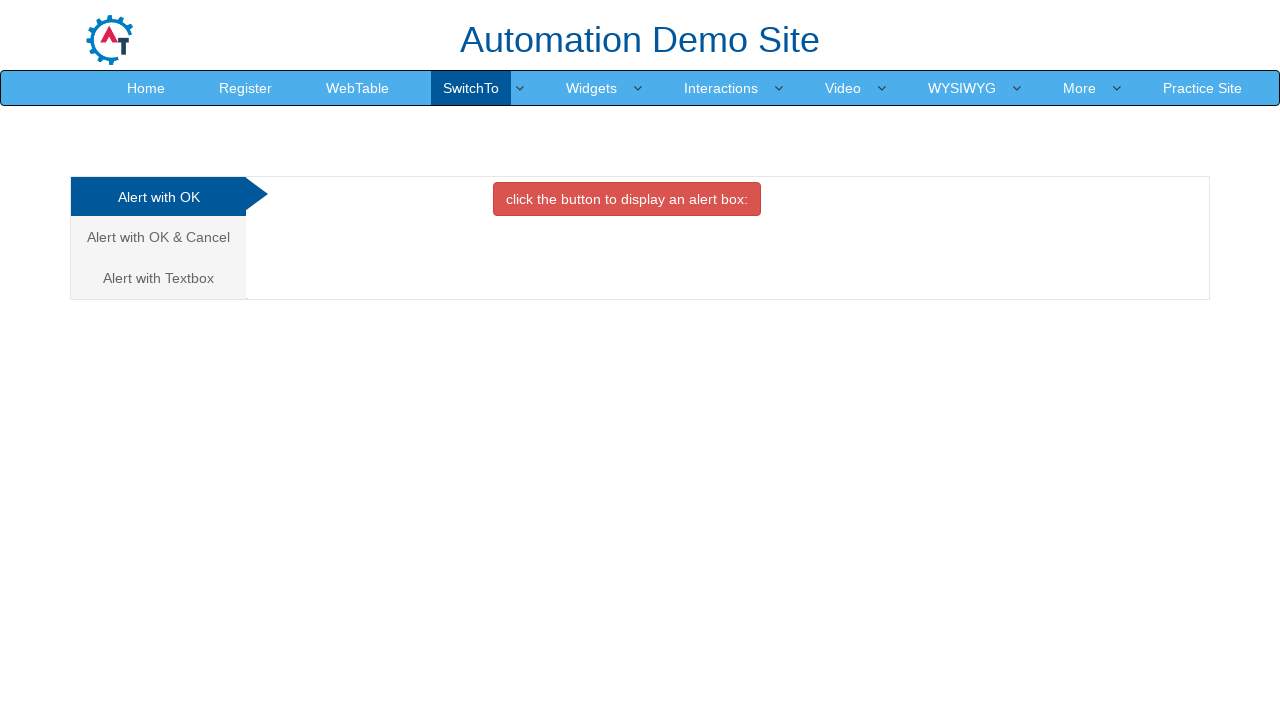

Clicked on 'Alert with Textbox' tab at (158, 278) on xpath=//a[text()='Alert with Textbox ']
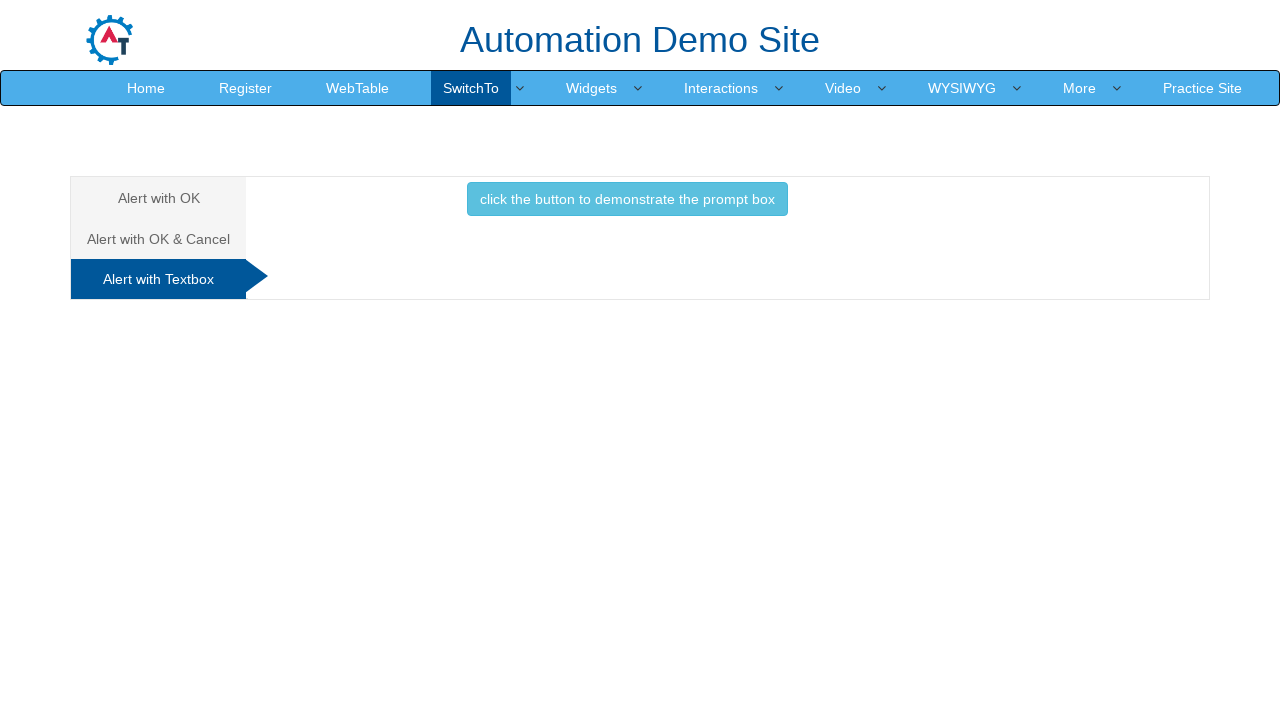

Clicked on prompt box button at (627, 199) on xpath=//button[contains(text(),'prompt box')]
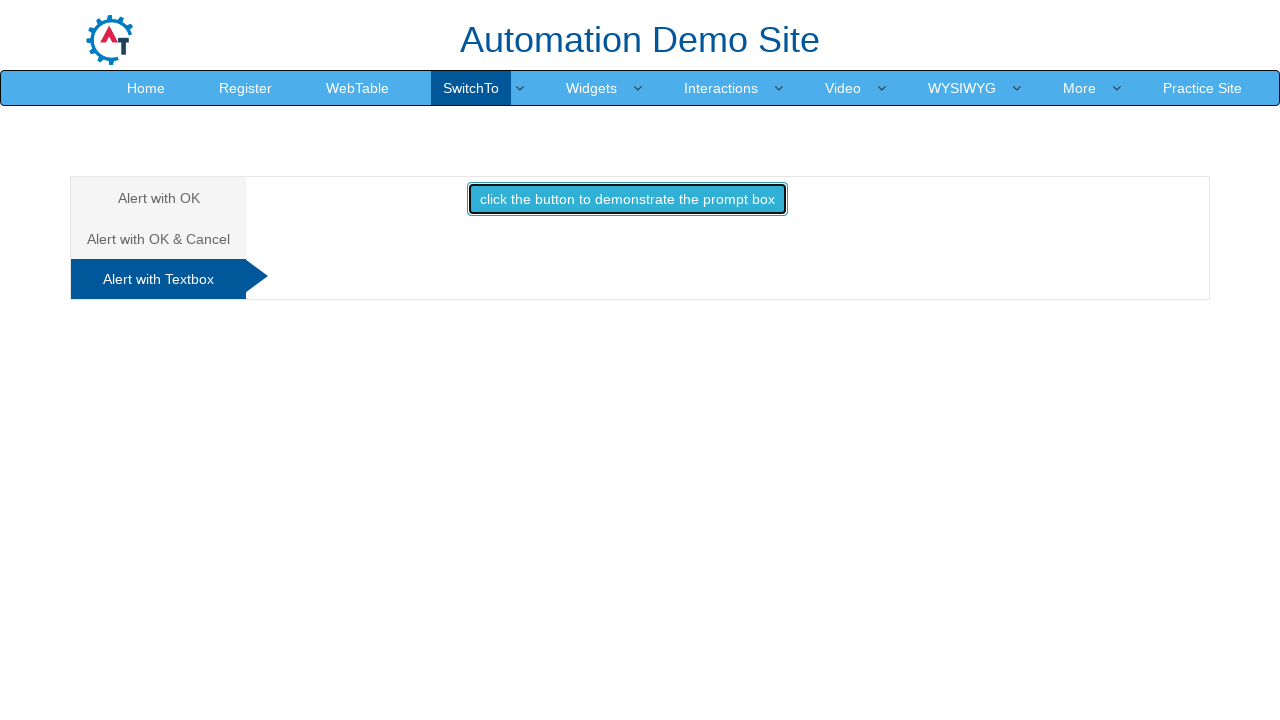

Set up dialog handler to accept prompt with text 'program'
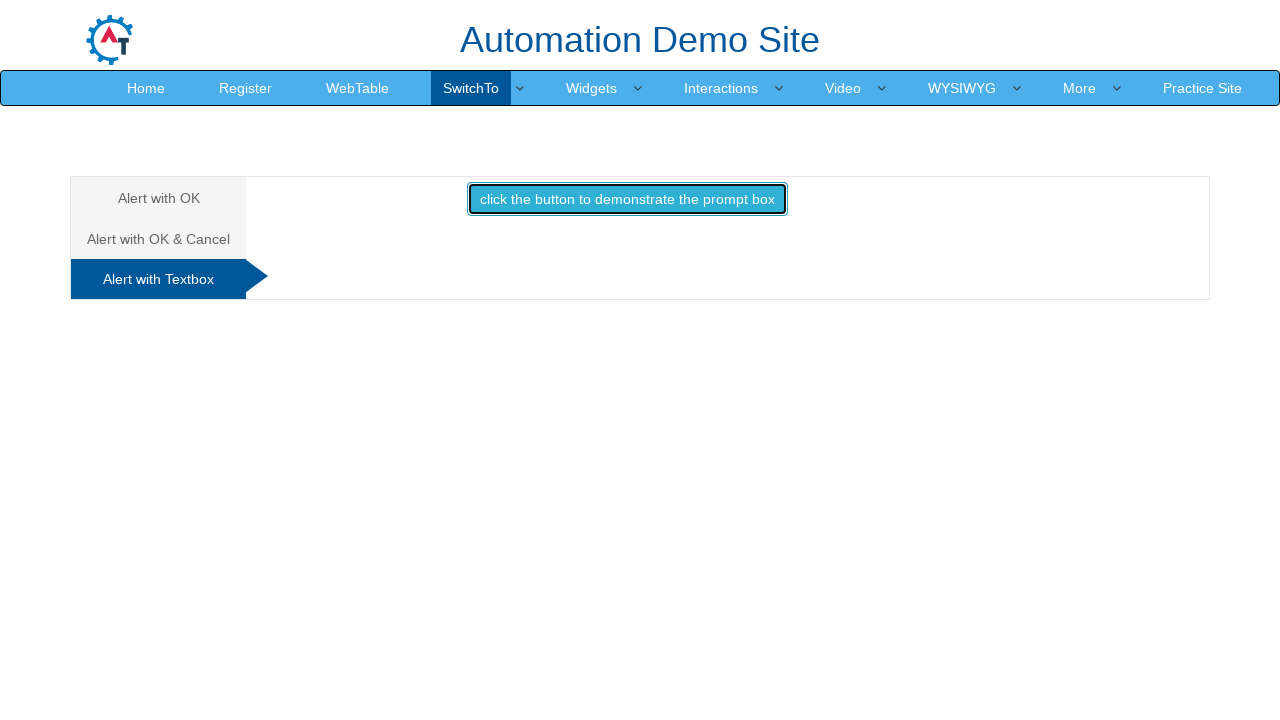

Clicked prompt box button again to trigger the prompt dialog at (627, 199) on xpath=//button[contains(text(),'prompt box')]
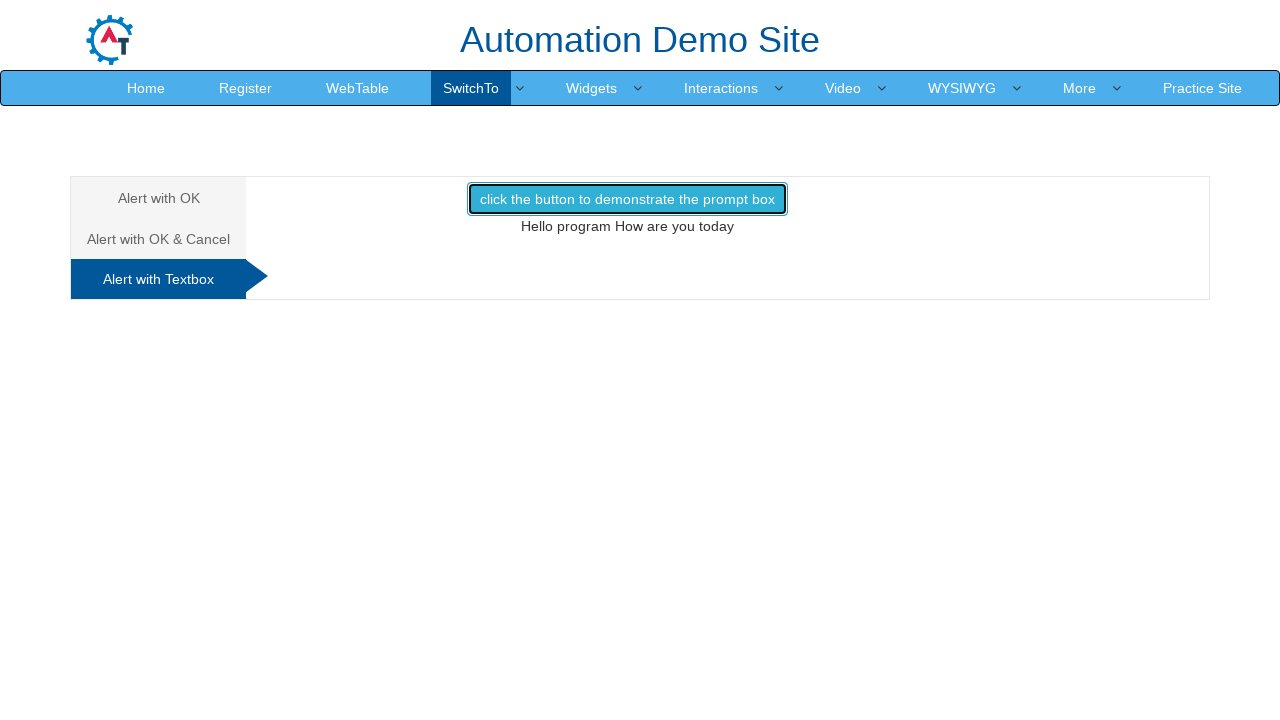

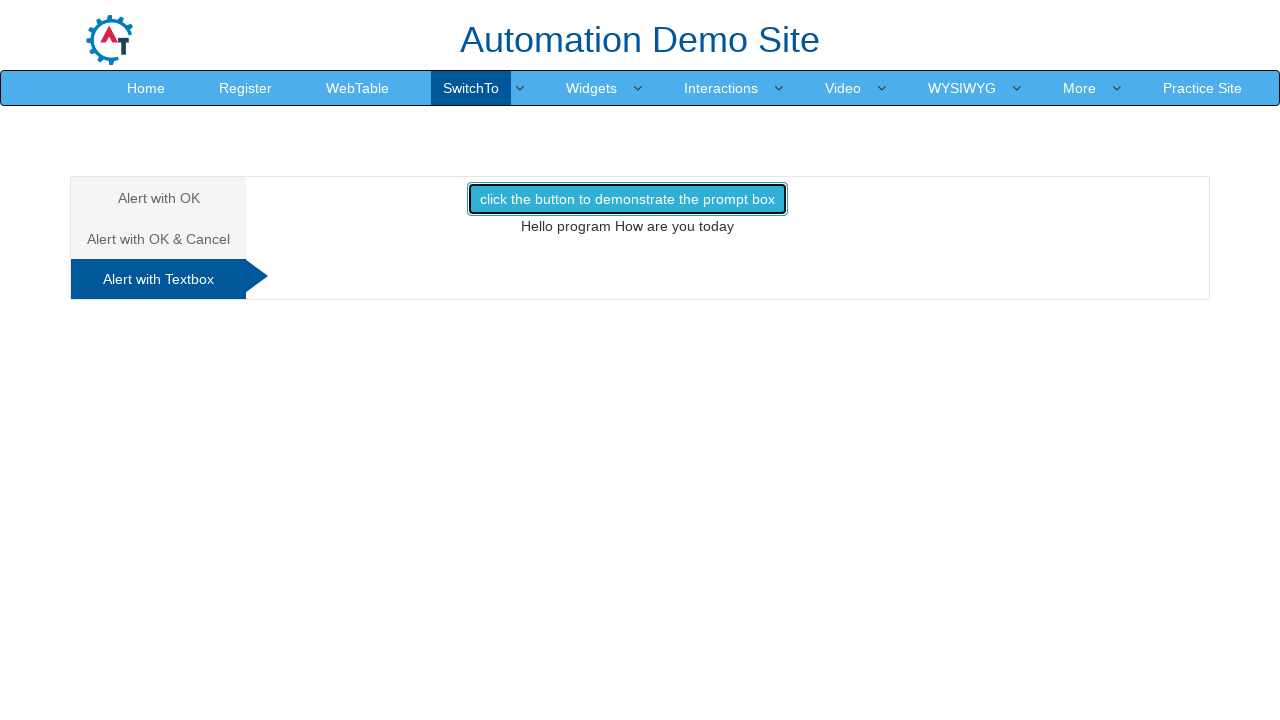